Tests file download functionality by clicking the download button on a demo page and verifying the download initiates

Starting URL: https://demoqa.com/upload-download

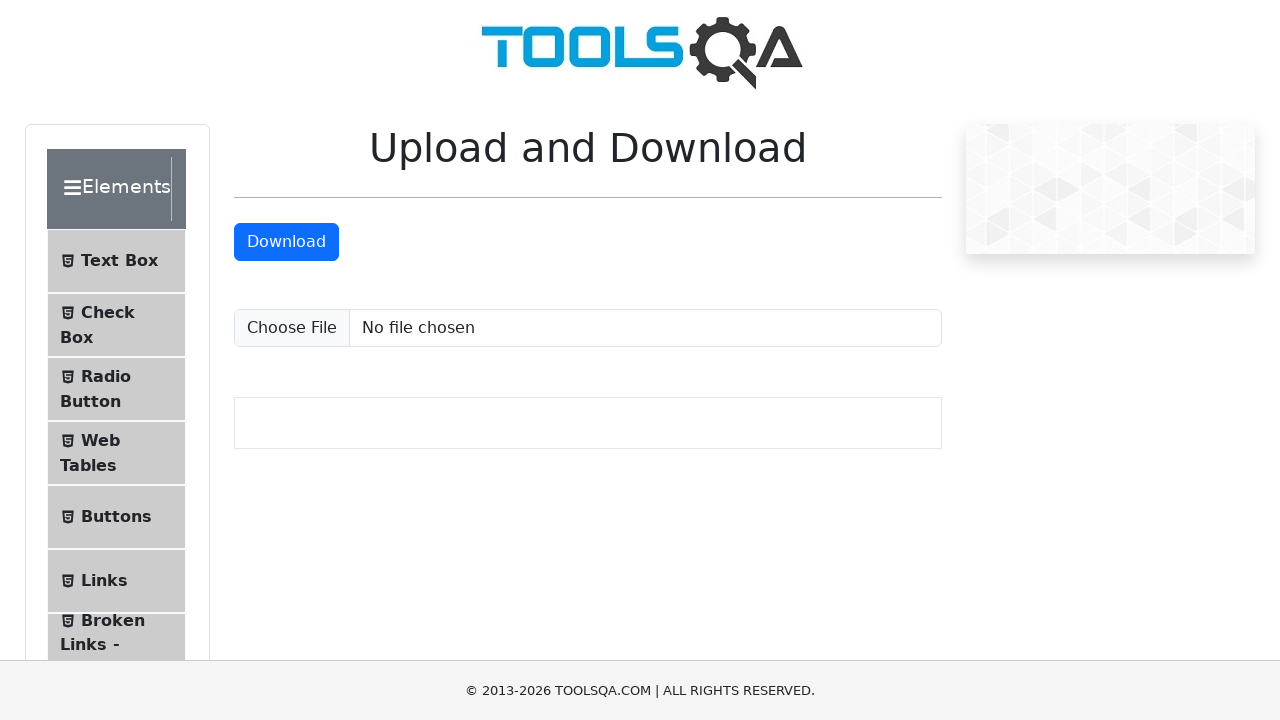

Clicked the download button at (286, 242) on #downloadButton
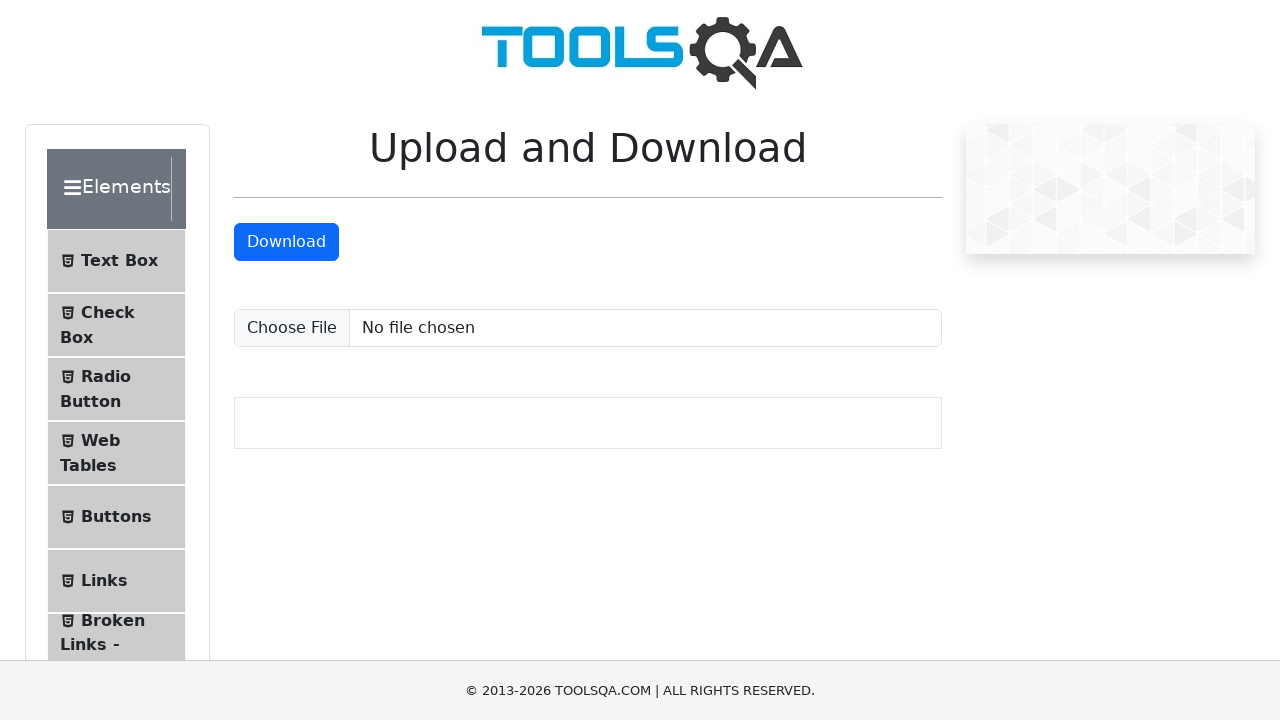

Download initiated and waiting for file at (286, 242) on #downloadButton
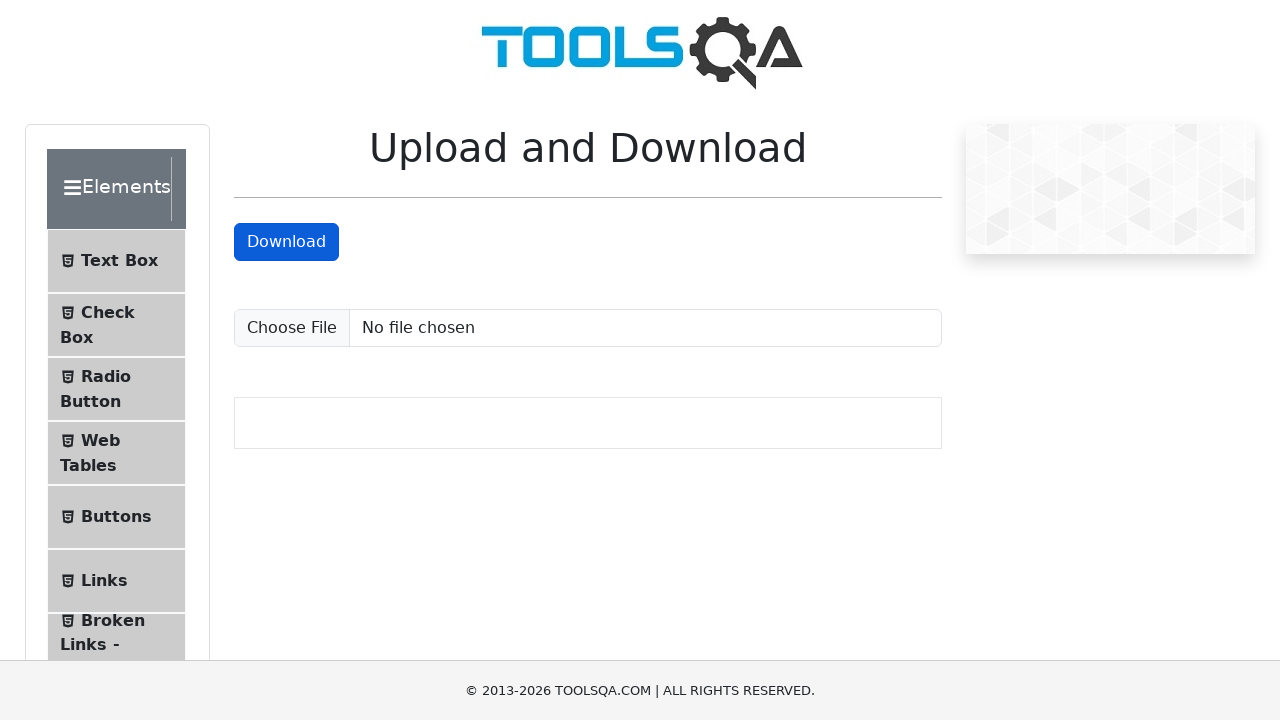

Download object received
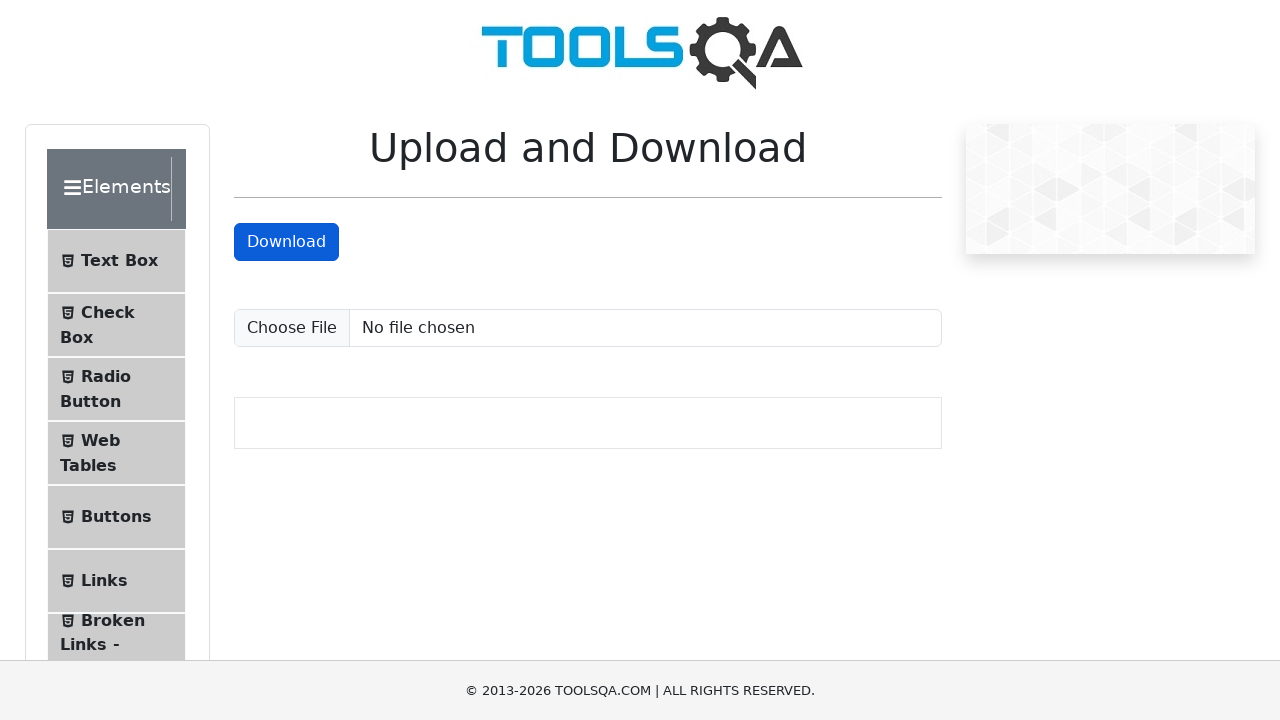

Verified downloaded filename contains 'sampleFile.jpeg'
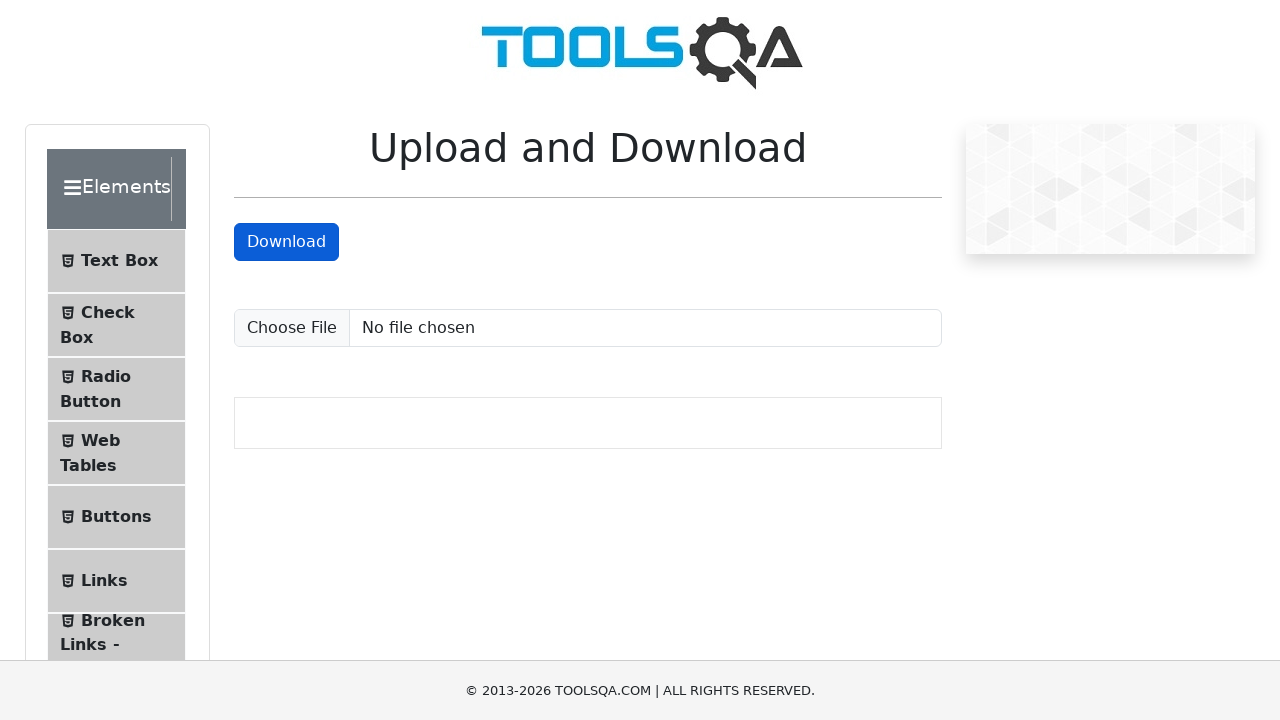

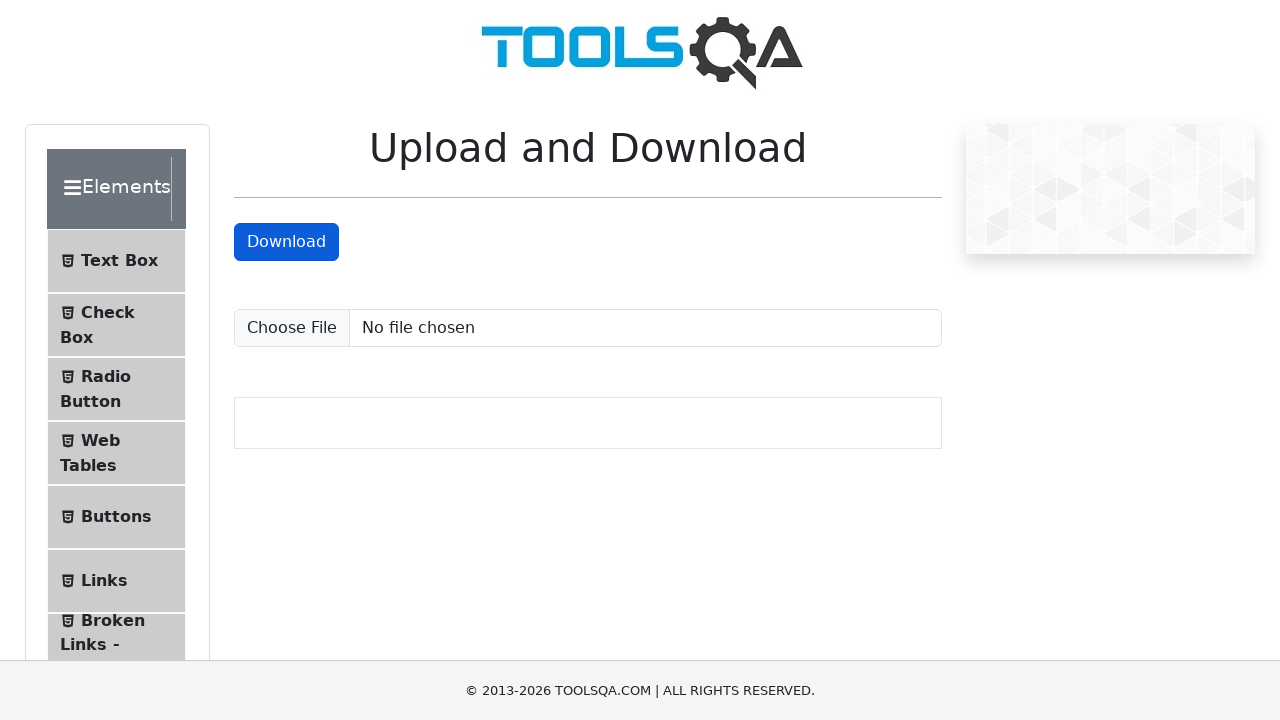